Tests JavaScript alert handling by clicking a button that triggers an alert dialog and then dismissing the alert using the cancel/dismiss action.

Starting URL: https://testautomationpractice.blogspot.com/

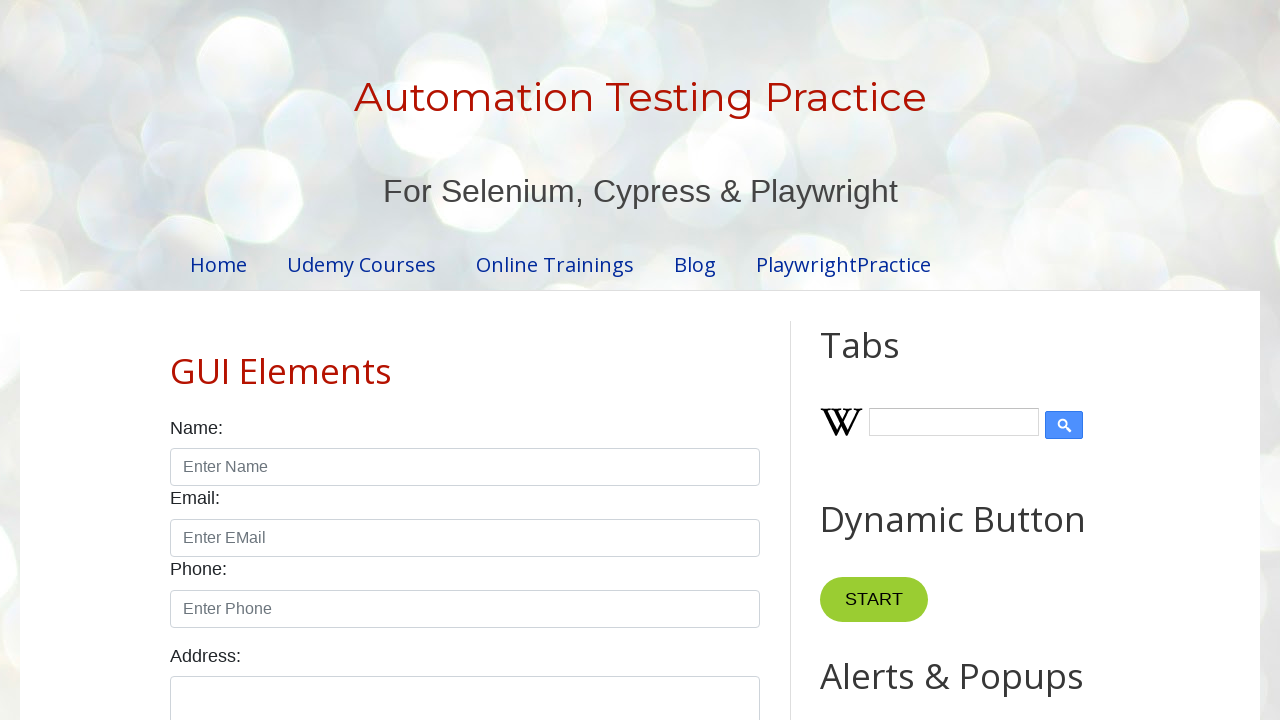

Set up dialog handler to dismiss alerts automatically
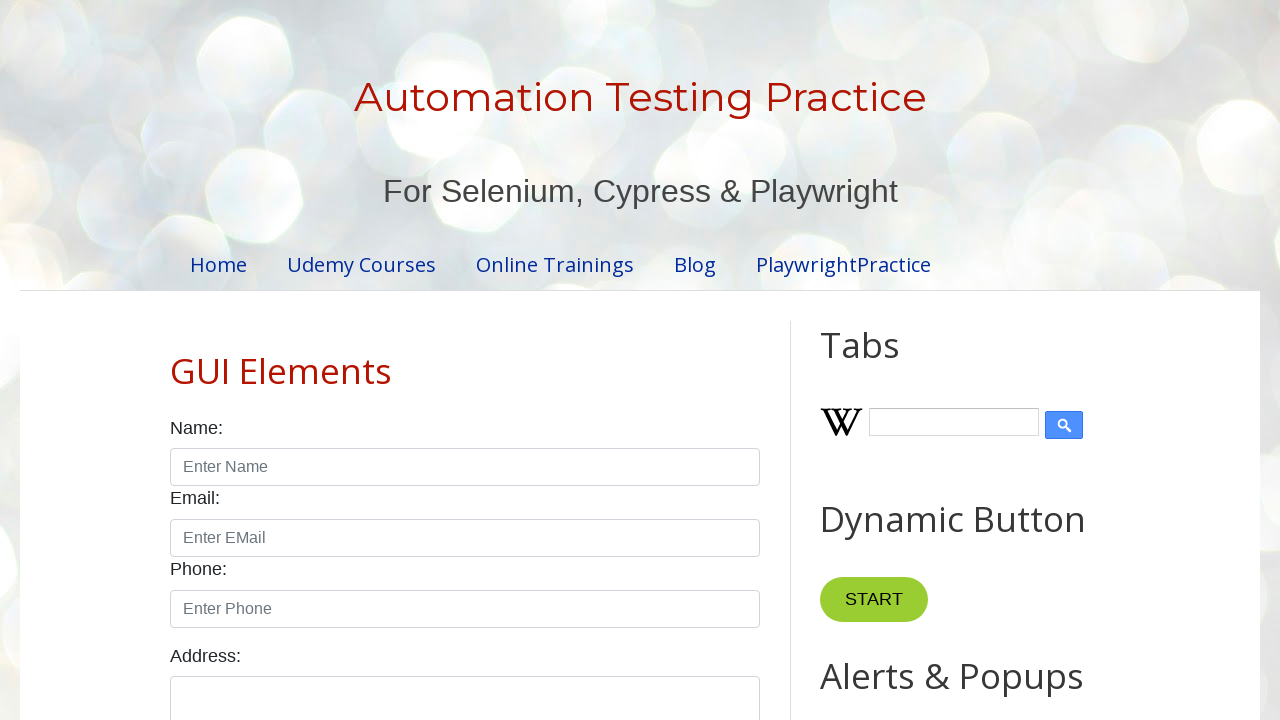

Clicked button to trigger JavaScript alert at (880, 361) on xpath=//button[@onclick='myFunction()']
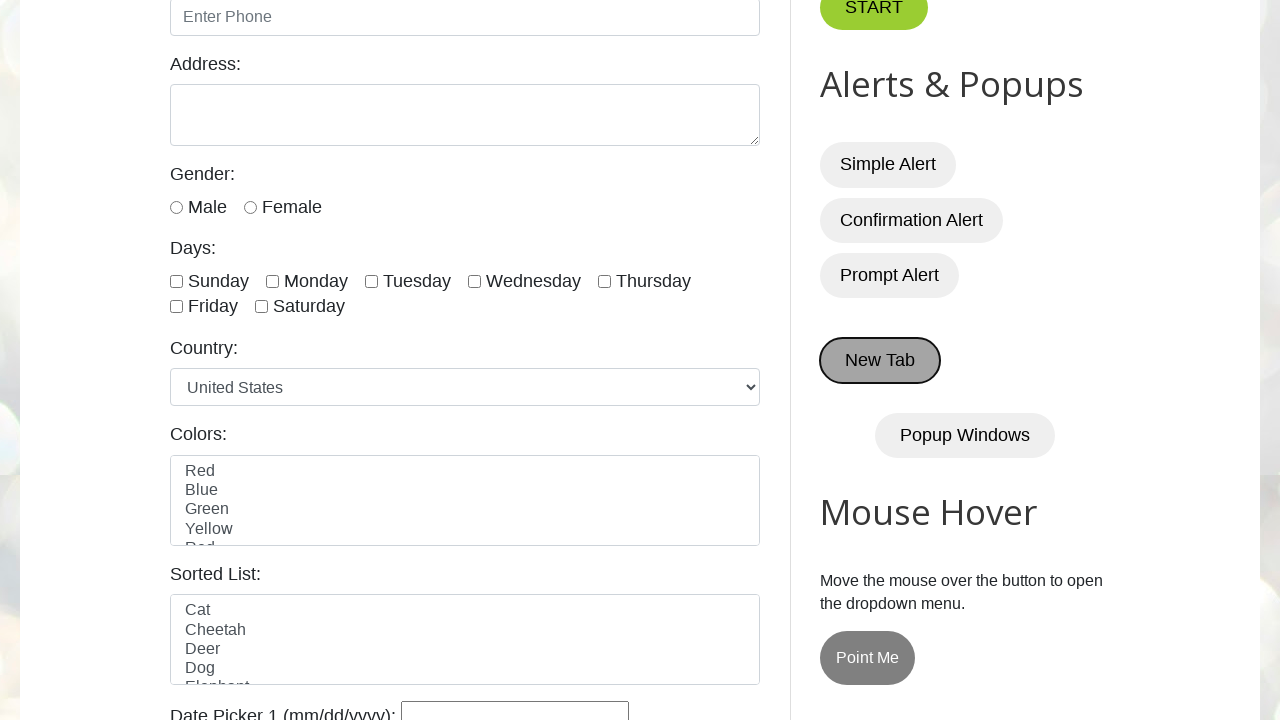

Waited for alert dialog interaction to complete
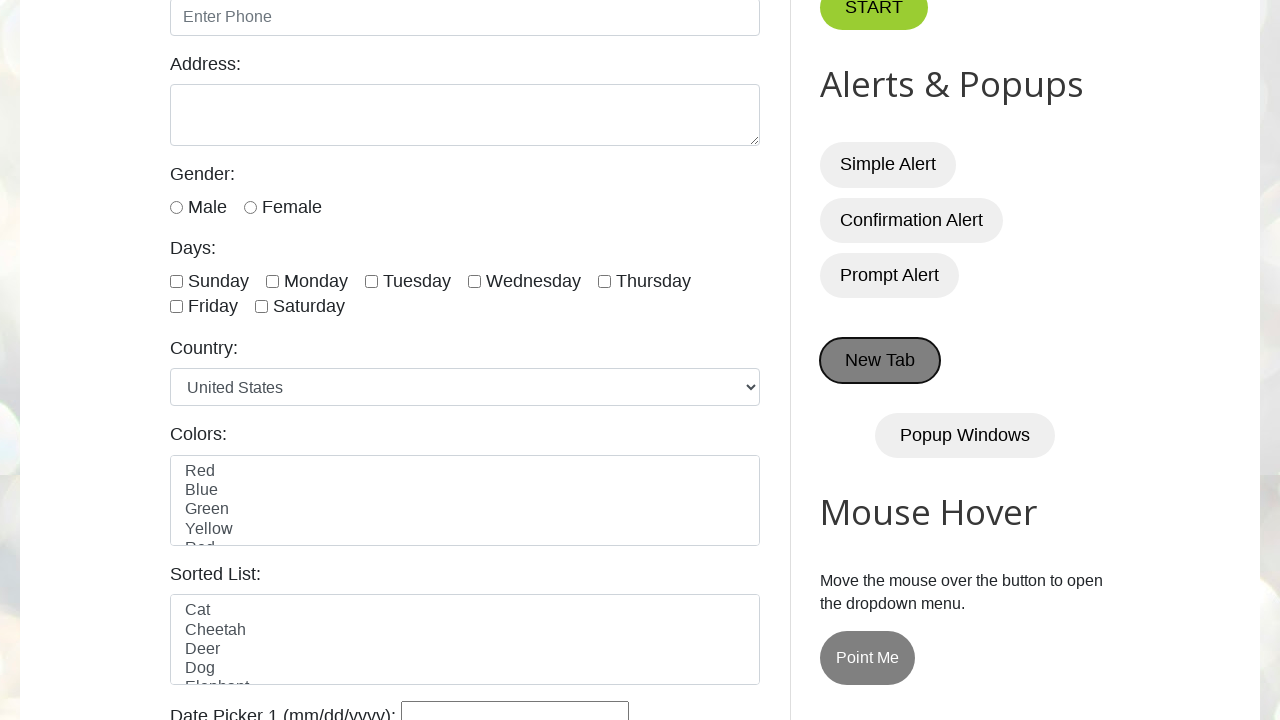

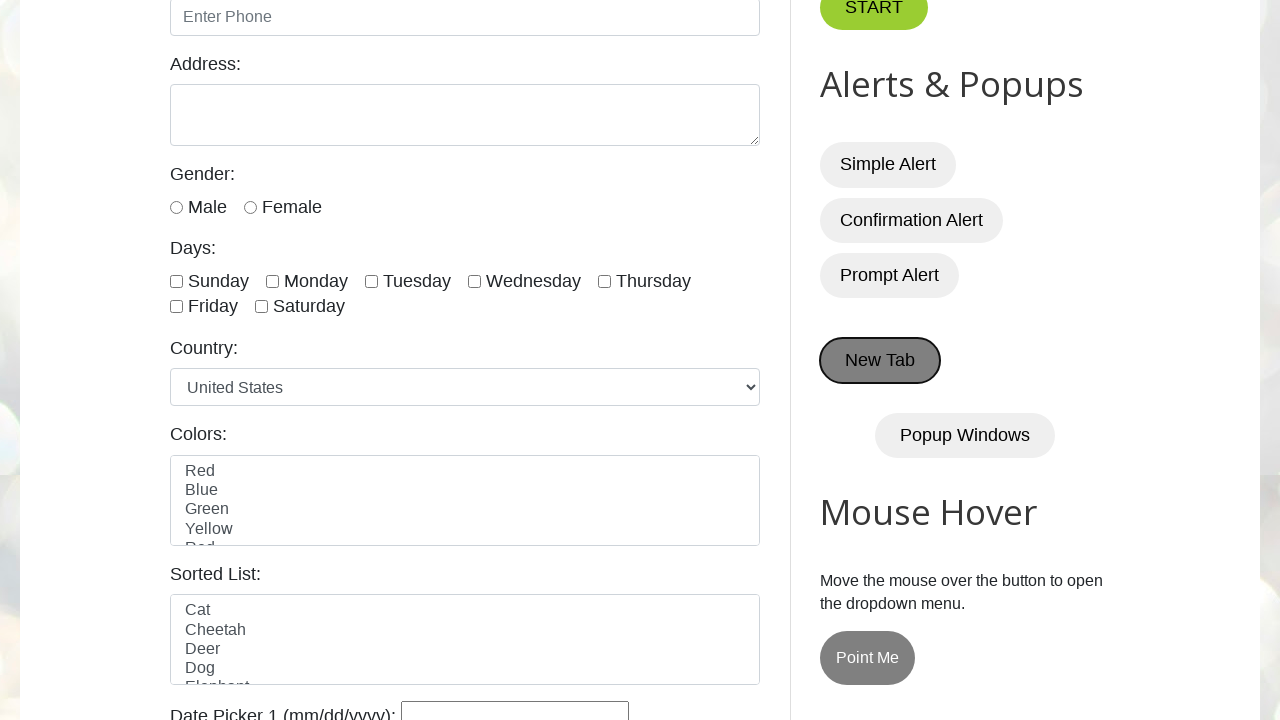